Tests navigation to "Tablets" category and verifies the page title matches

Starting URL: http://intershop5.skillbox.ru/

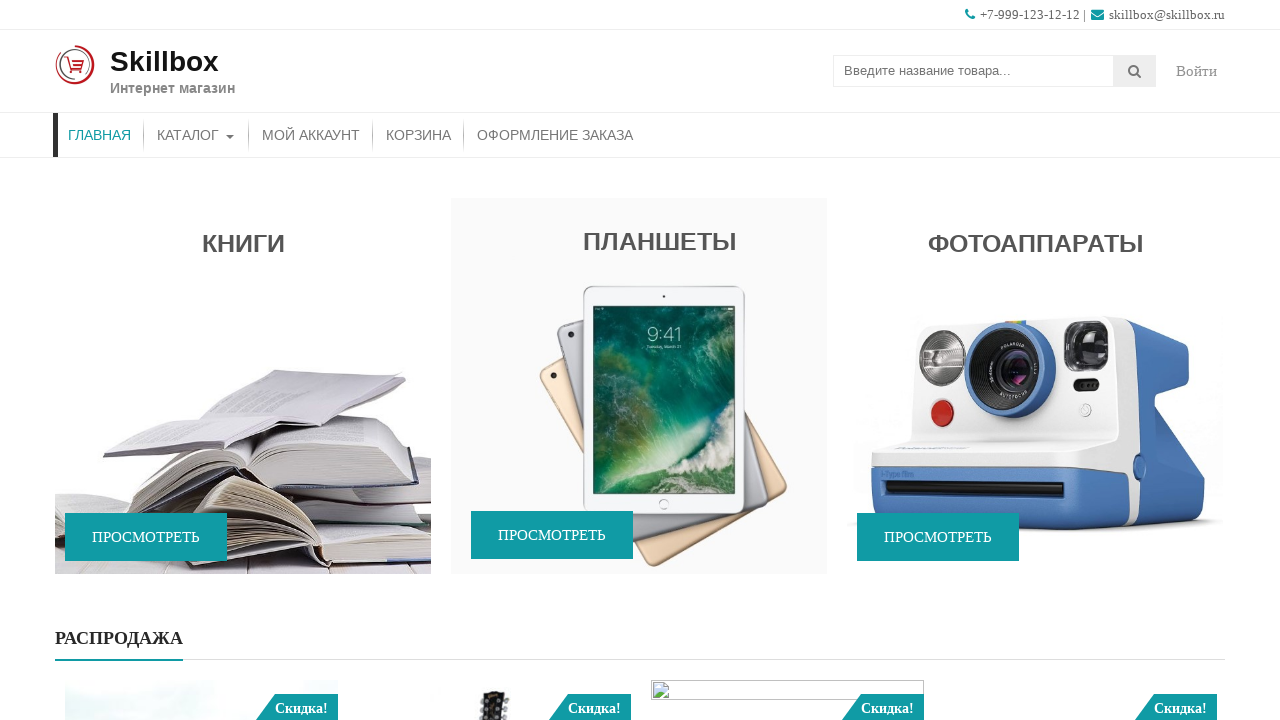

Clicked on Catalog menu item at (196, 135) on xpath=//*[contains(@class, 'store-menu')]//*[.='Каталог']
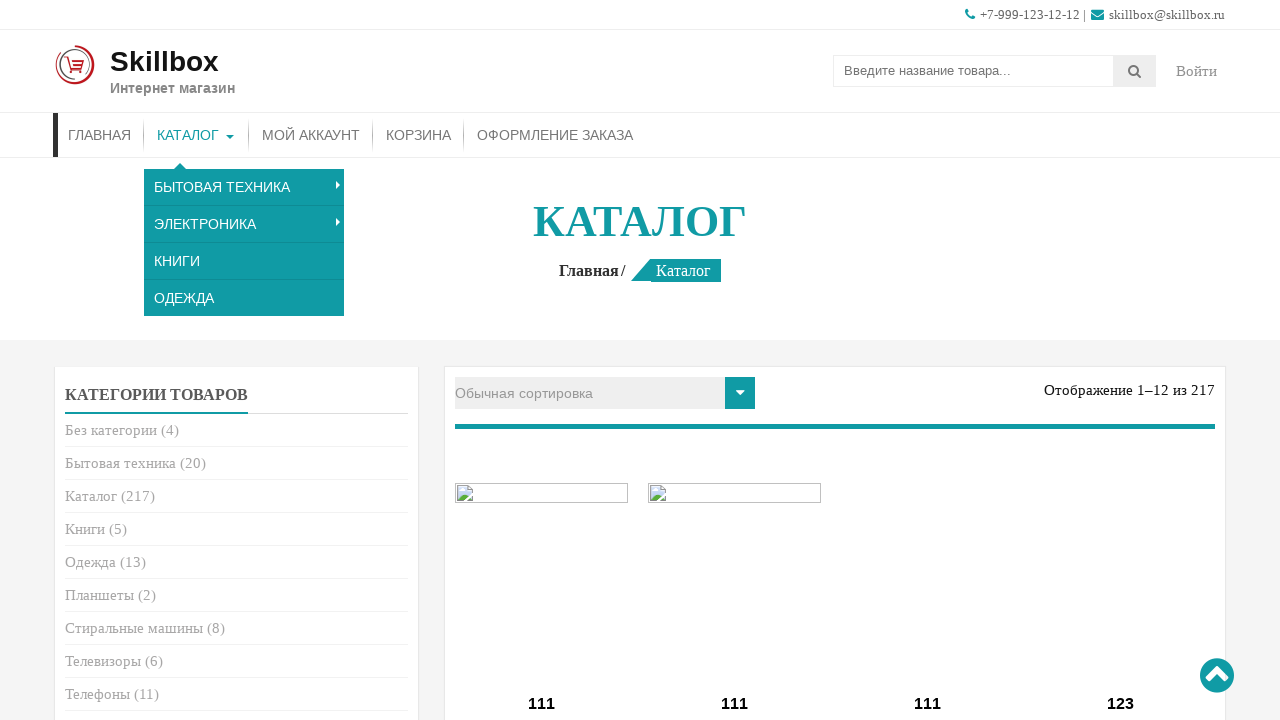

Clicked on Tablets category link at (100, 595) on xpath=//*[contains(@class, 'cat-item')]/*[.= 'Планшеты']
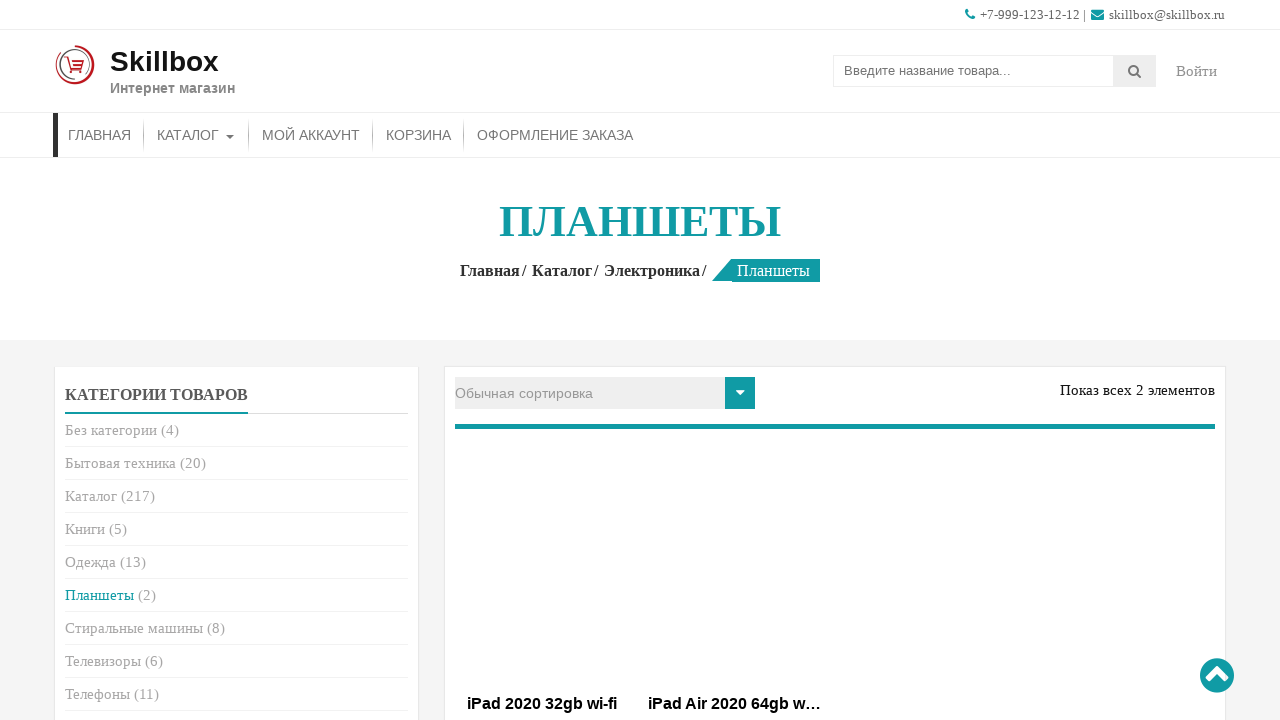

Page title element loaded and verified
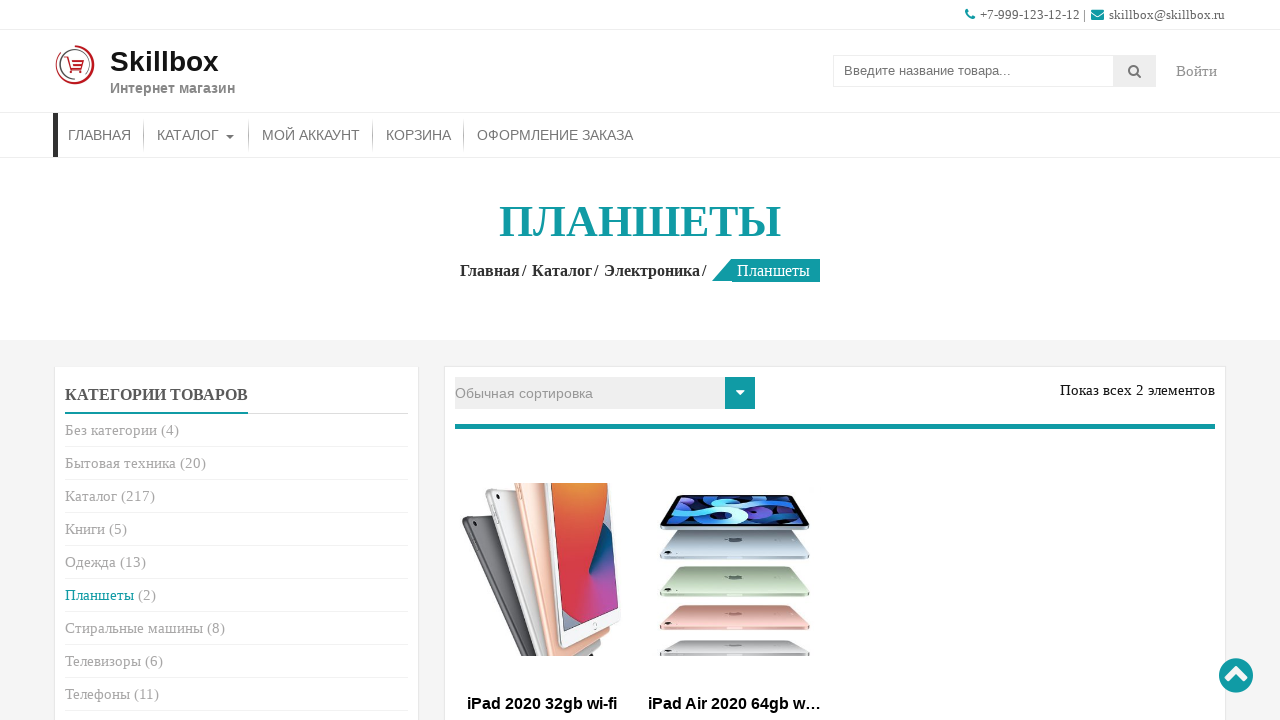

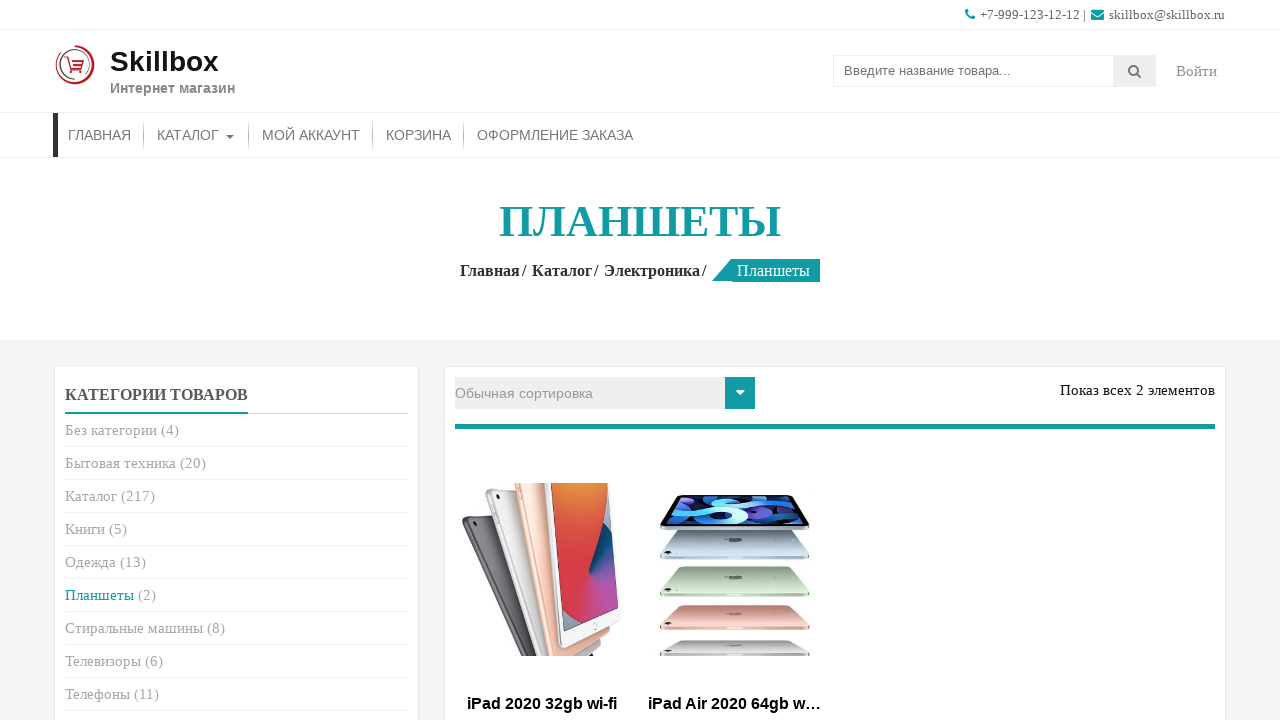